Navigates to the CoinMarketCap Bitcoin news page and waits for the page content to load

Starting URL: https://coinmarketcap.com/currencies/bitcoin/news/

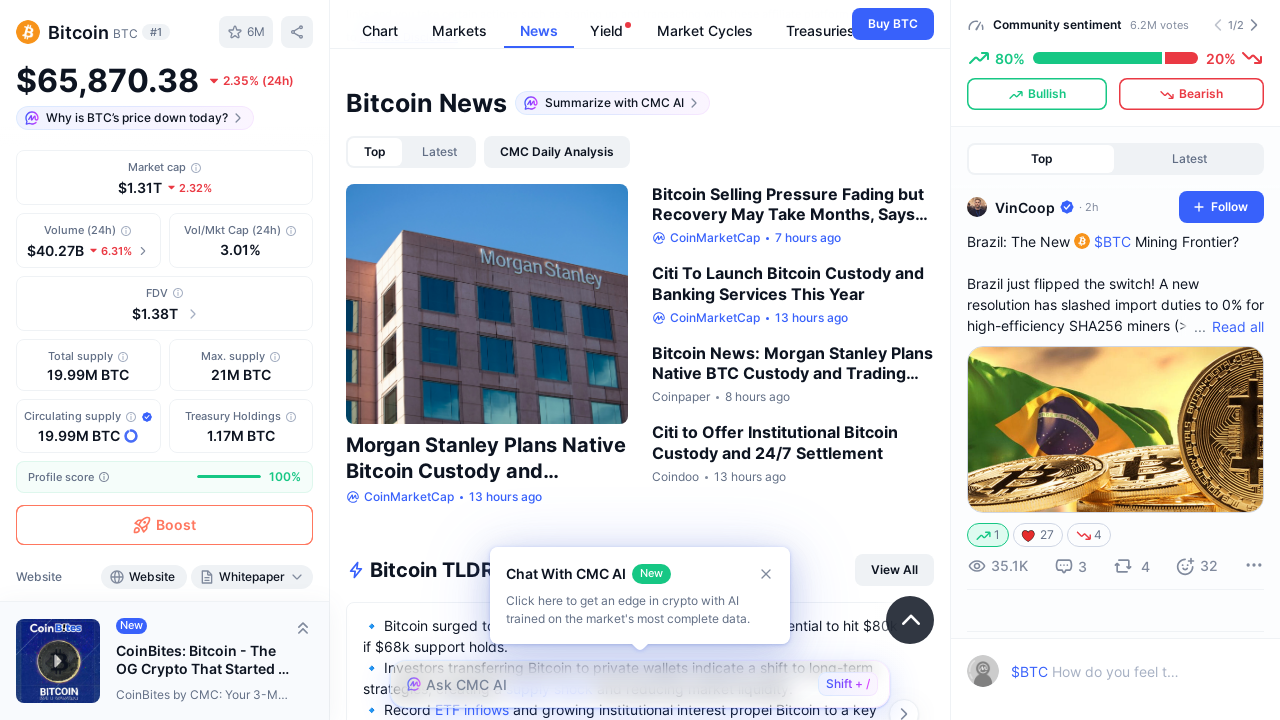

Navigated to CoinMarketCap Bitcoin news page
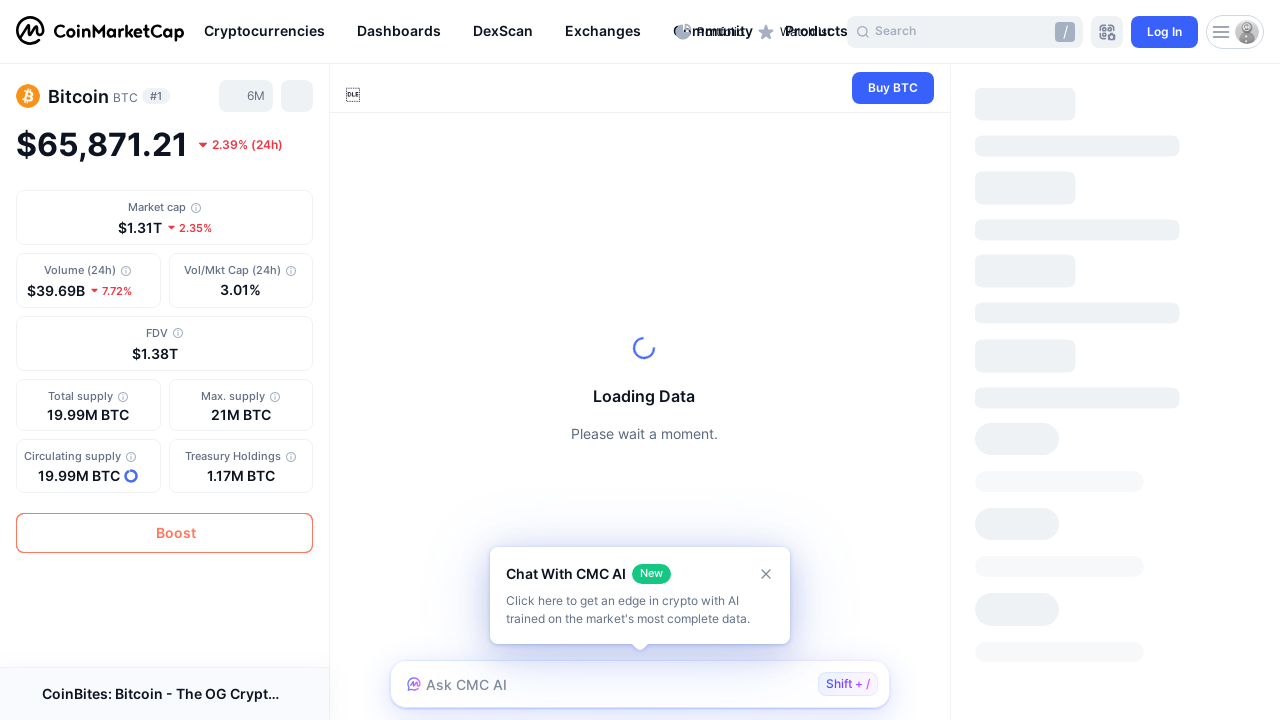

Page reached networkidle state - all network activity completed
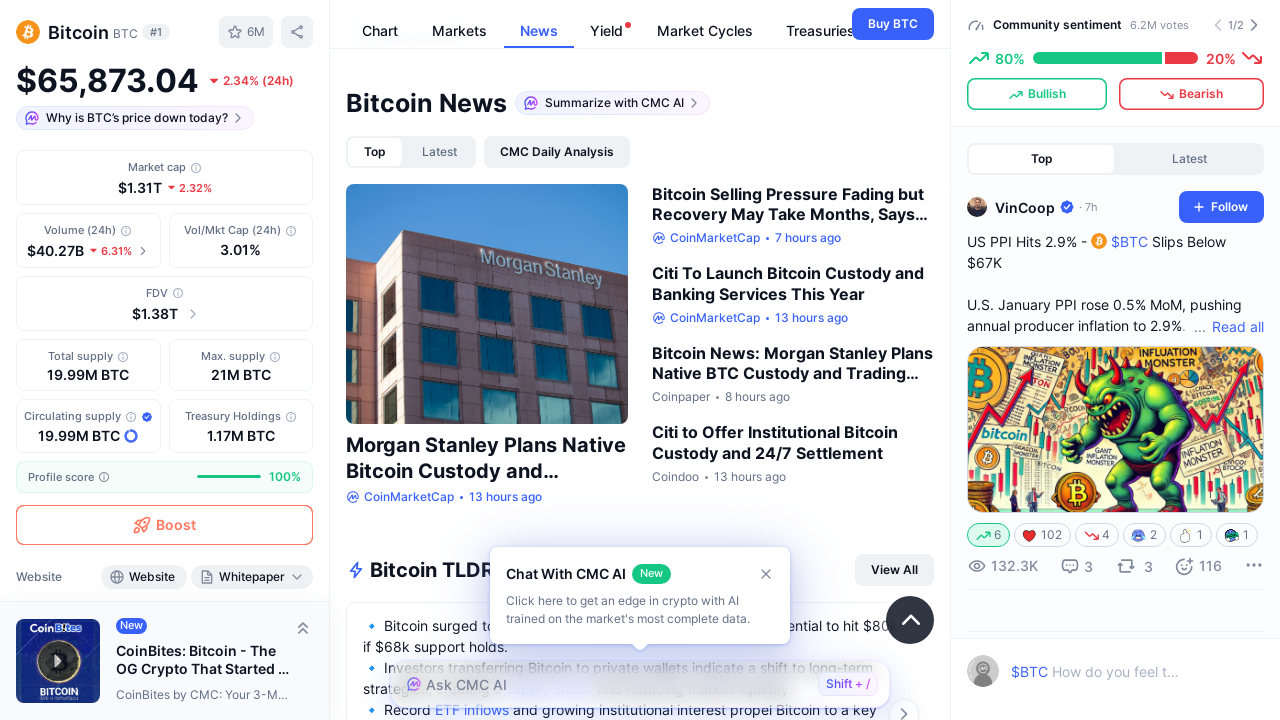

News content div element became visible on the page
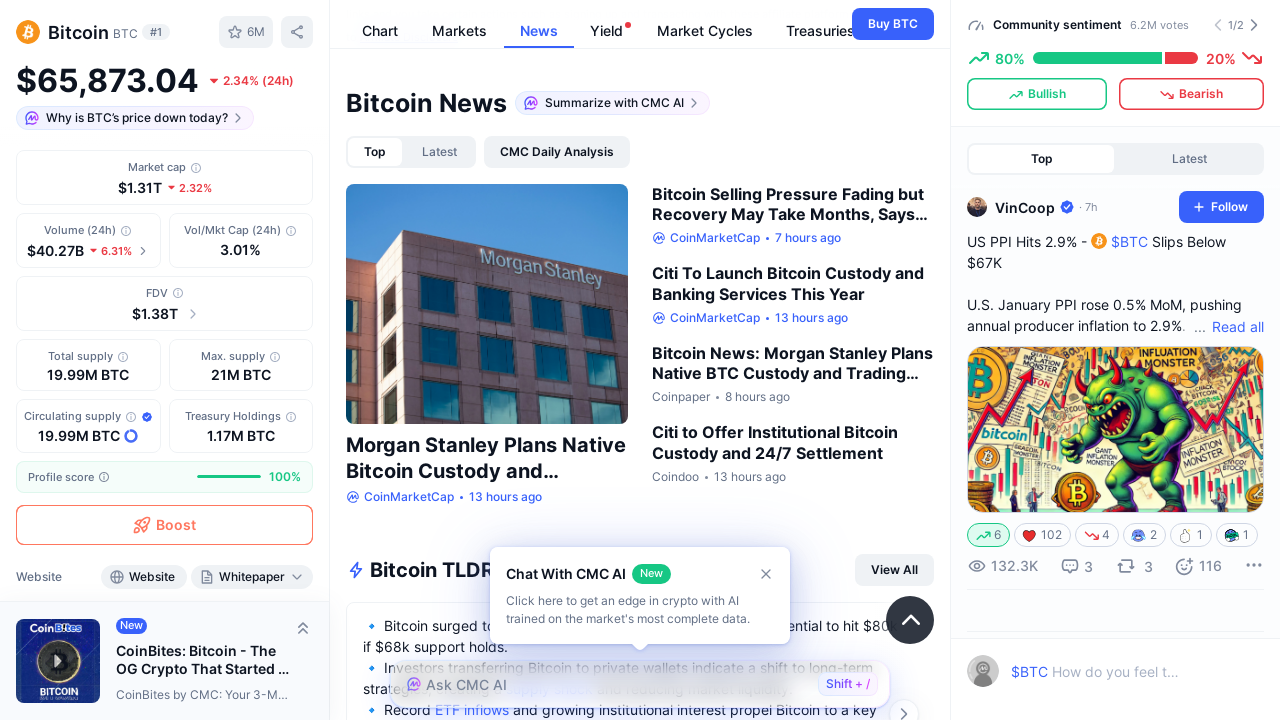

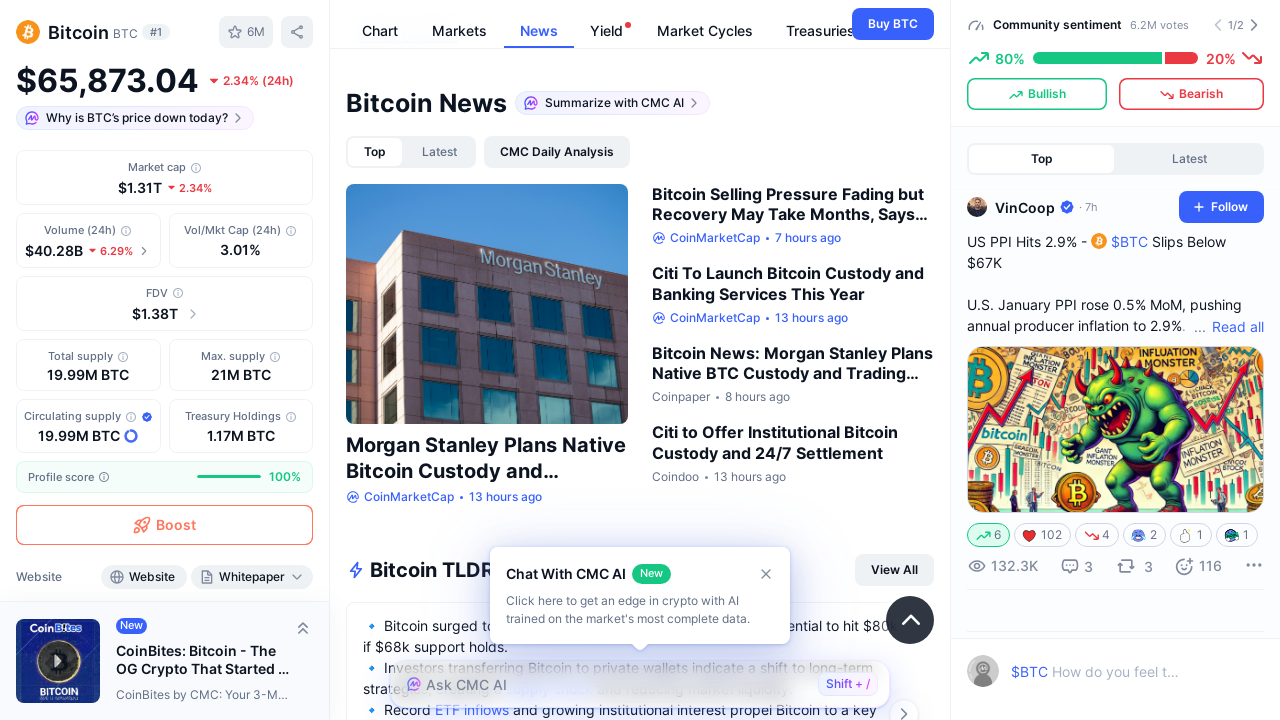